Tests various interaction features on a demo site including alert handling, double-clicking, and drag-and-drop operations

Starting URL: https://trytestingthis.netlify.app/

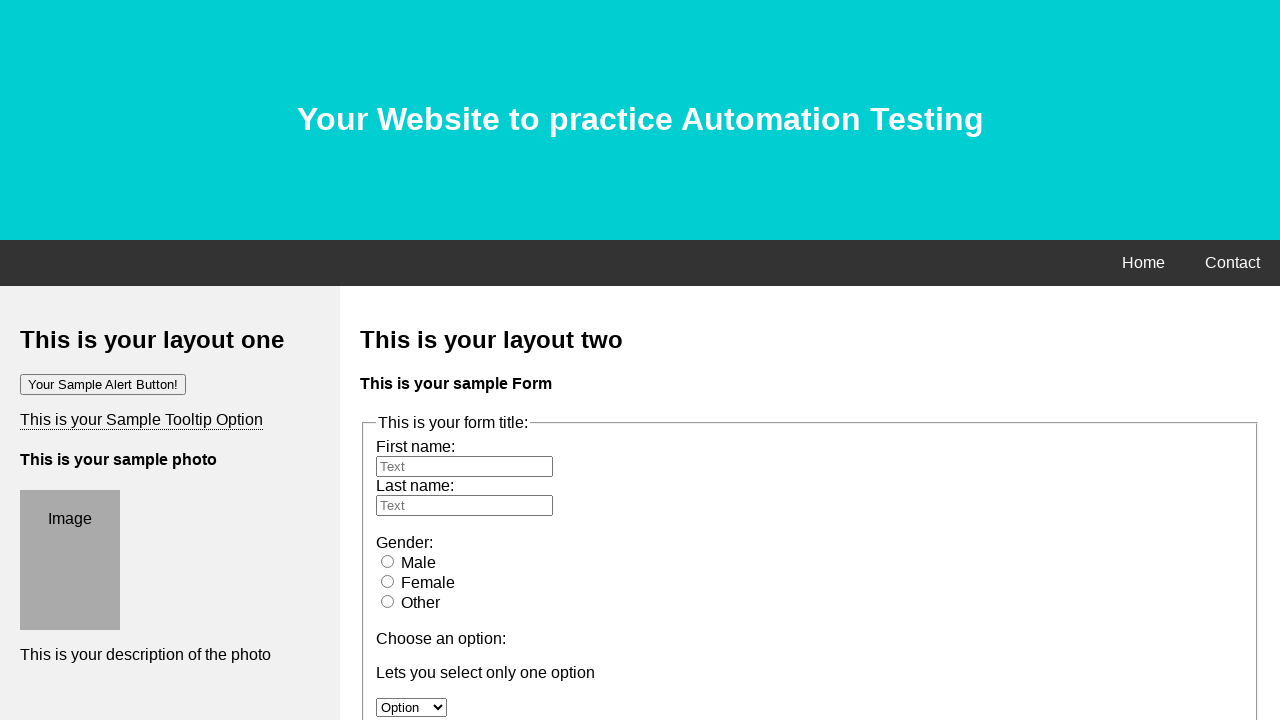

Clicked button to trigger alert dialog at (103, 384) on xpath=//button[@onclick='alertfunction()']
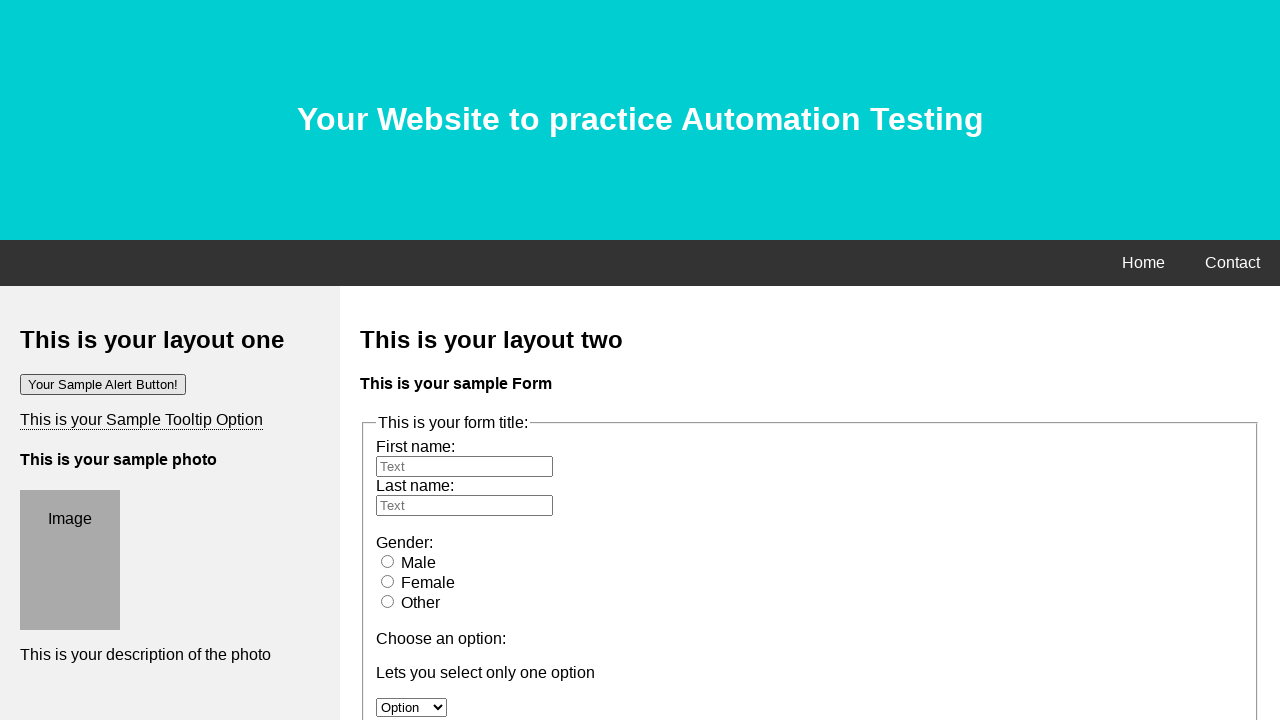

Set up alert dialog handler to accept dialogs
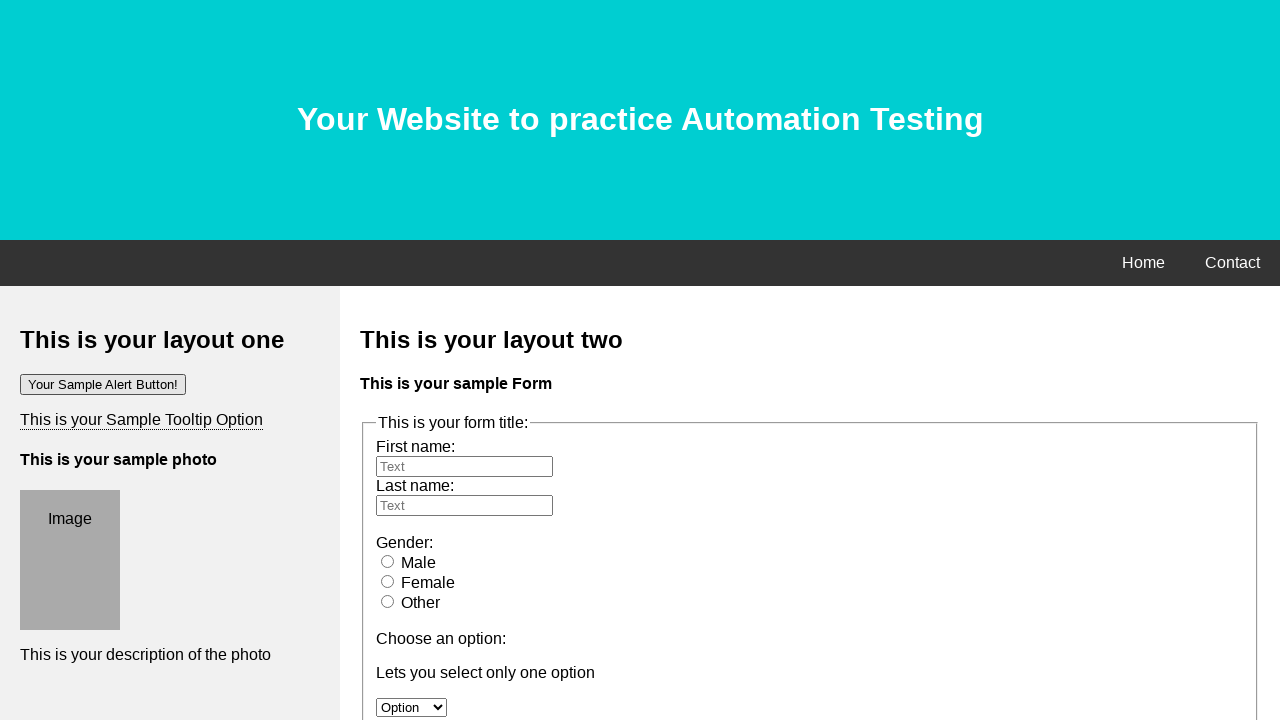

Double-clicked the 'Double-click me' button at (74, 361) on xpath=//button[text()='Double-click me']
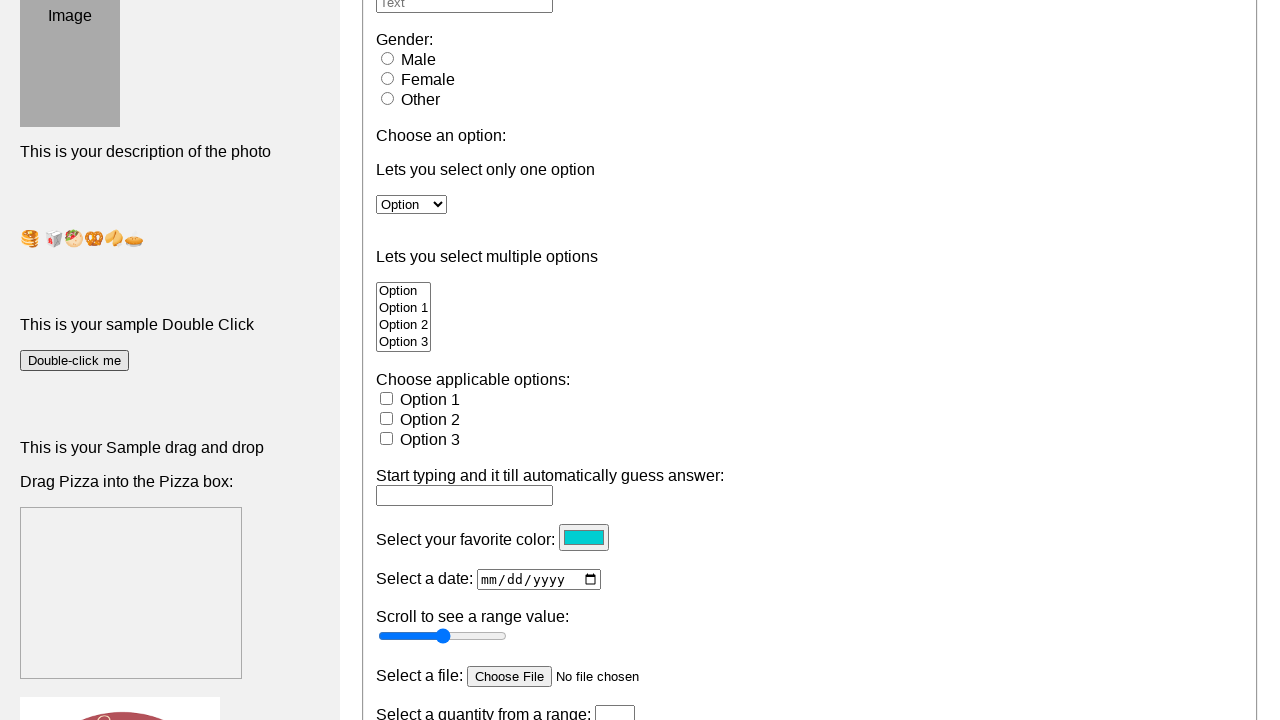

Dragged element #drag1 and dropped it onto #div1 at (131, 467)
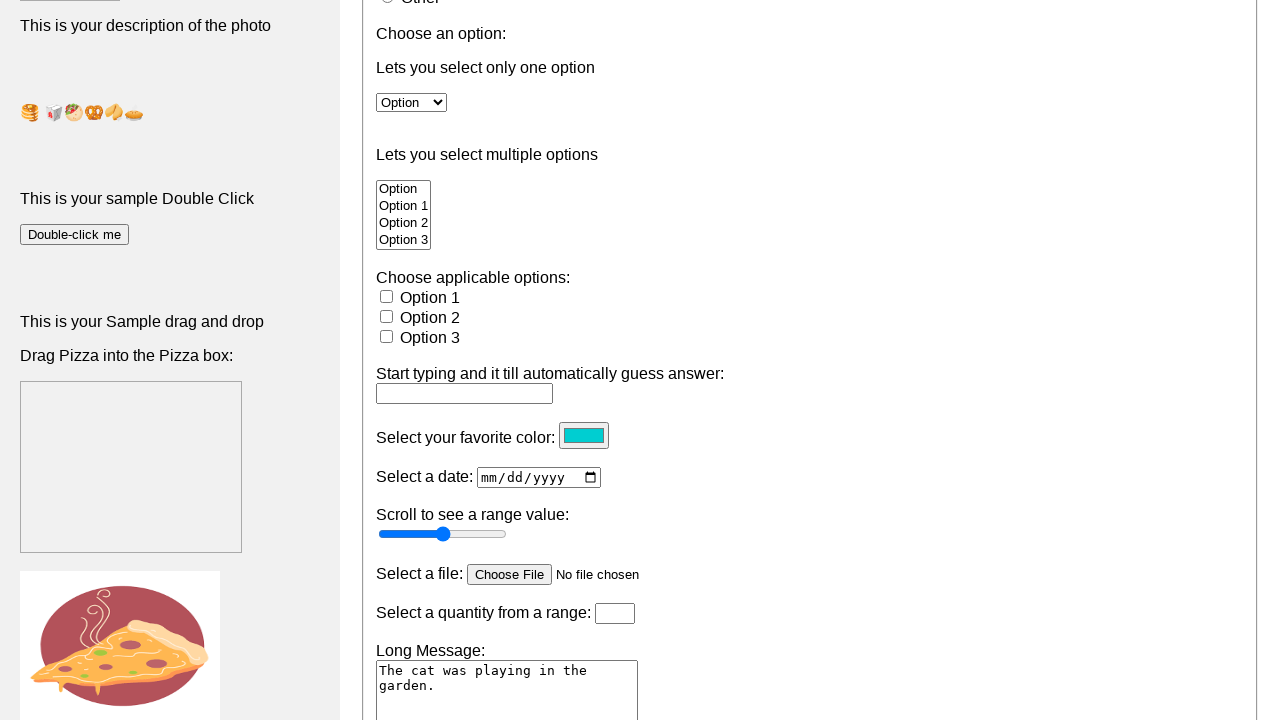

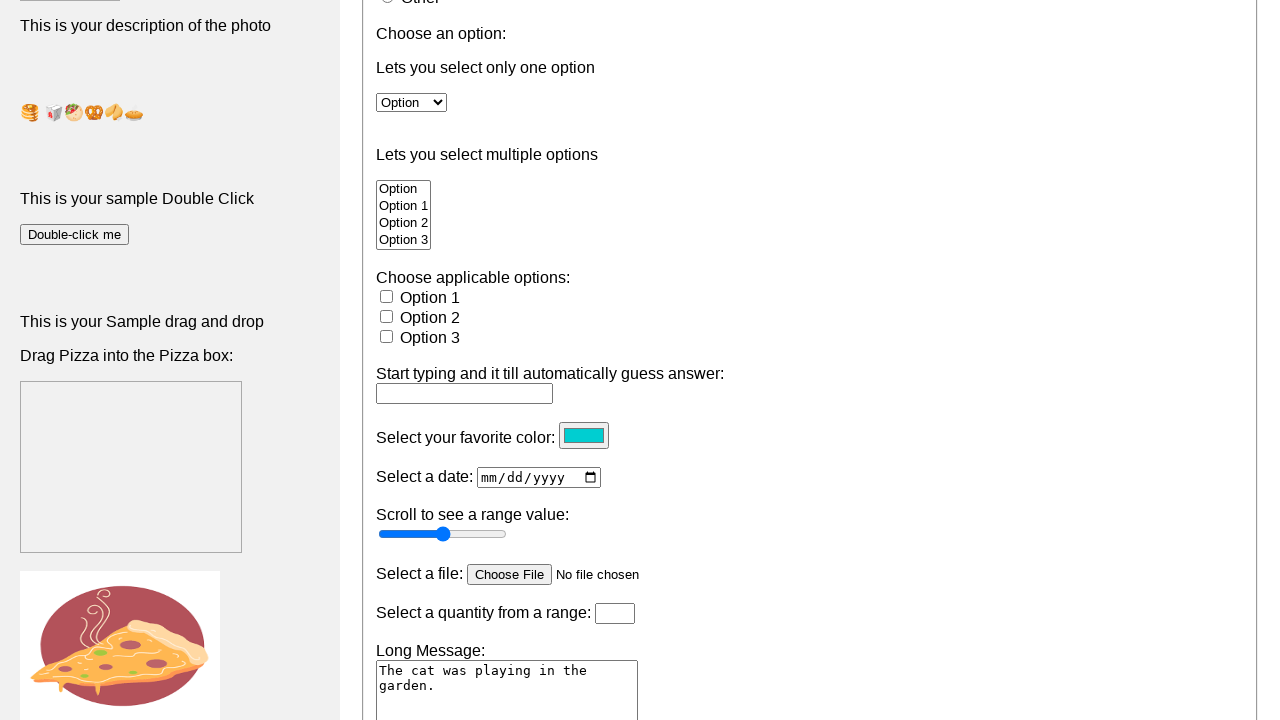